Tests checkbox interaction by navigating to an HTML tutorial page and clicking all checkboxes within a specific section of the page

Starting URL: http://www.tizag.com/htmlT/htmlcheckboxes.php

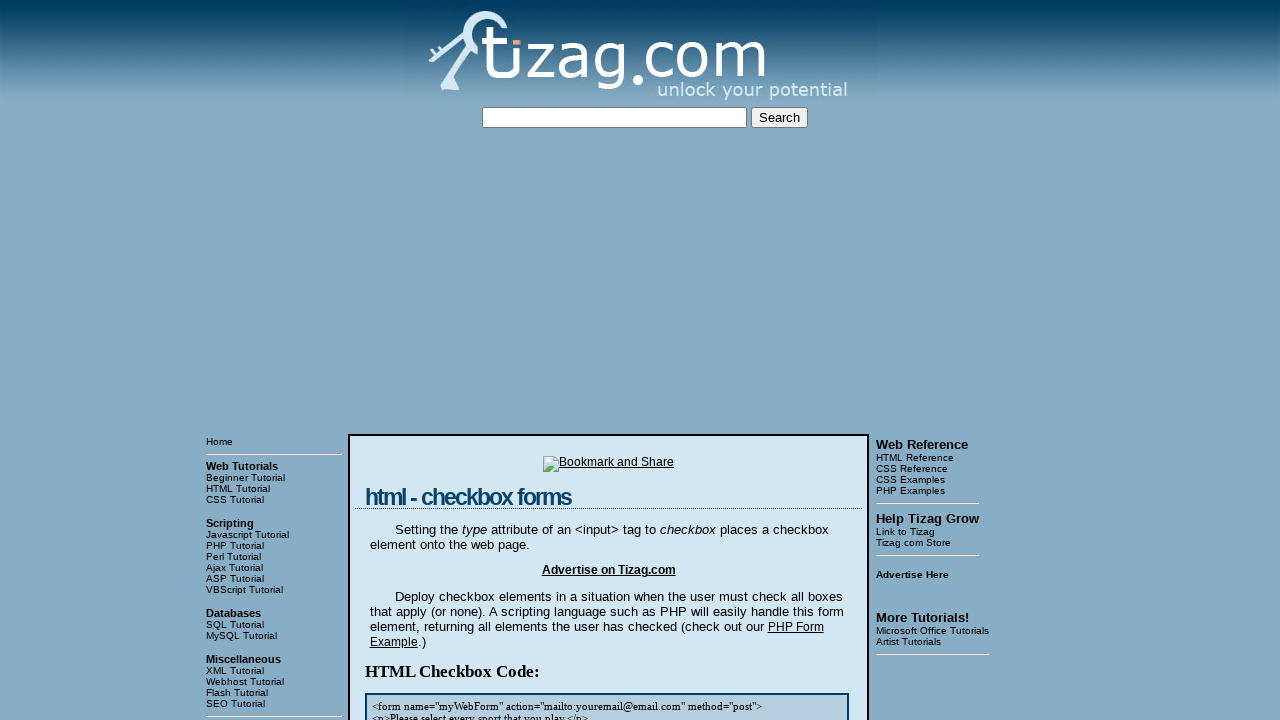

Navigated to HTML checkboxes tutorial page
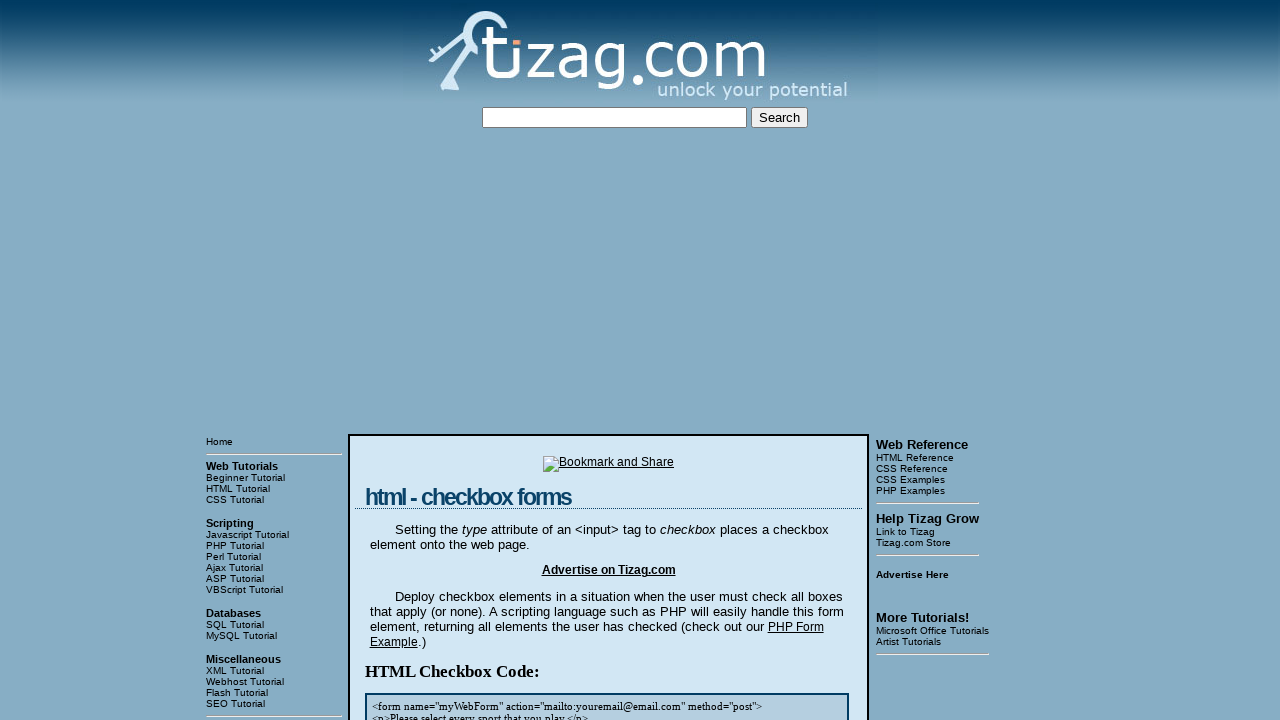

Located the checkbox block section
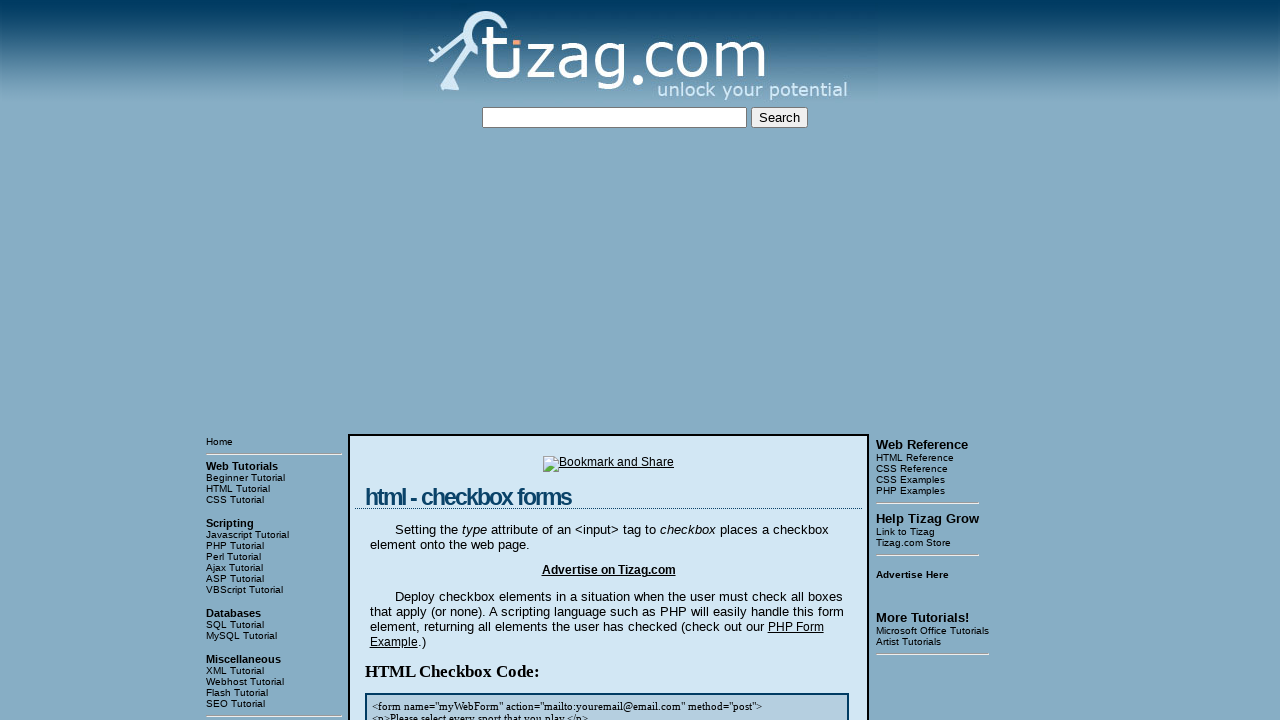

Located all checkboxes within the block
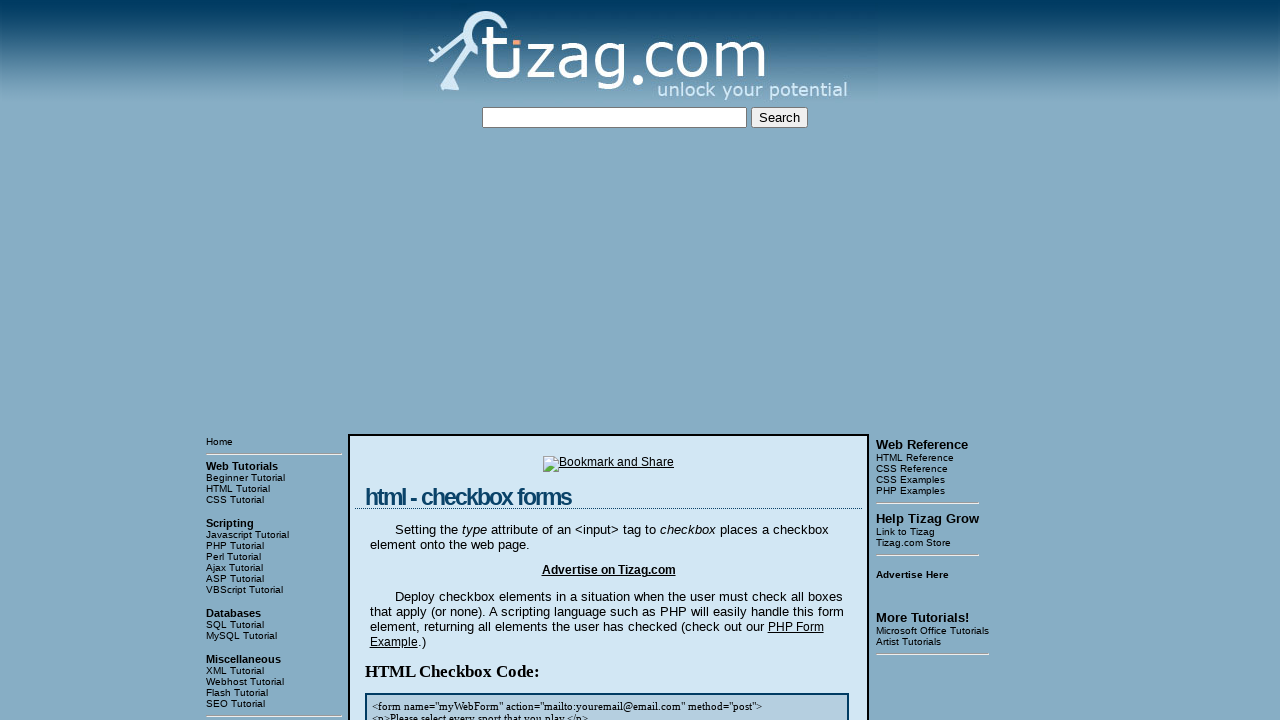

Found 4 checkboxes to click
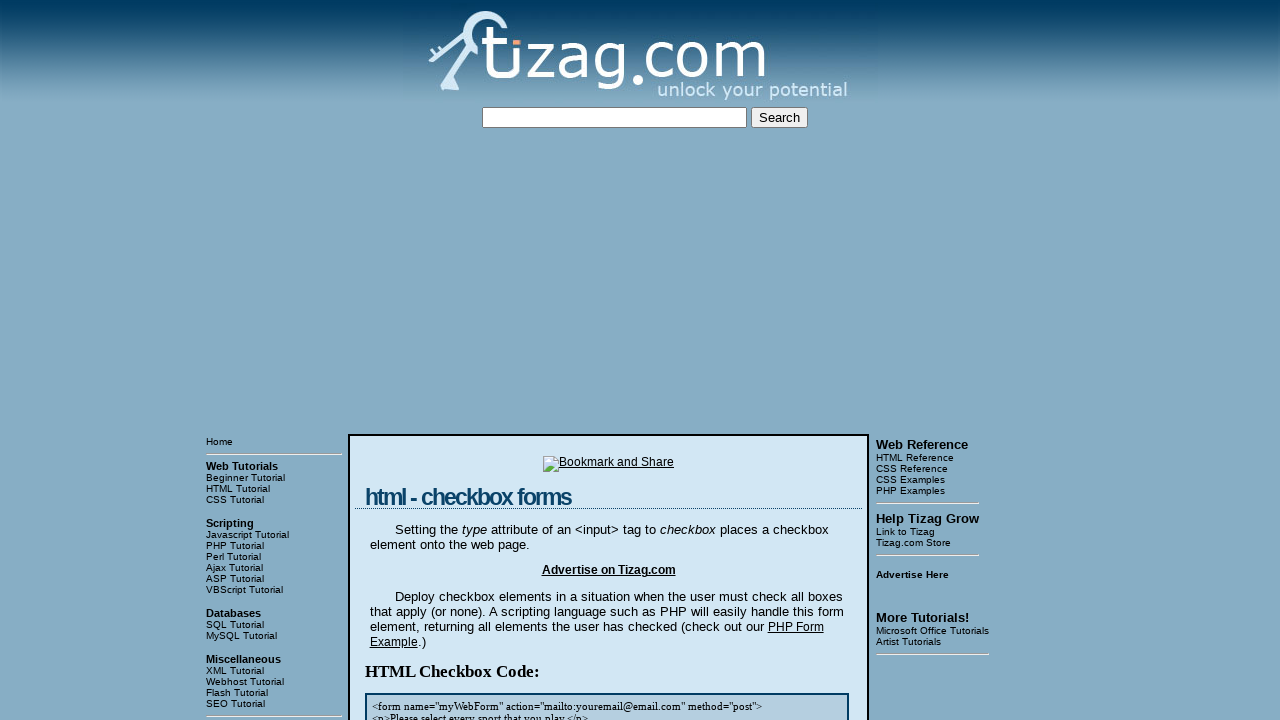

Clicked checkbox 1 of 4 at (422, 360) on xpath=//html/body/table[3]/tbody/tr[1]/td[2]/table/tbody/tr/td/div[4] >> [type='
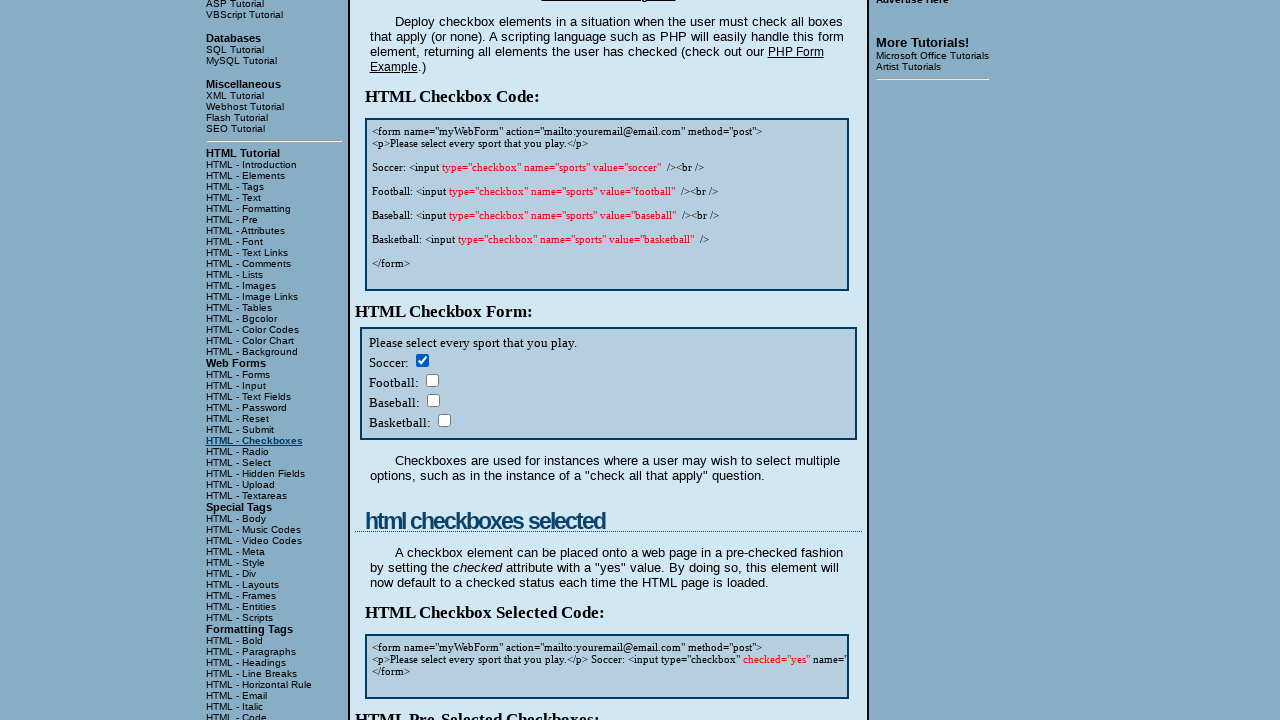

Clicked checkbox 2 of 4 at (432, 380) on xpath=//html/body/table[3]/tbody/tr[1]/td[2]/table/tbody/tr/td/div[4] >> [type='
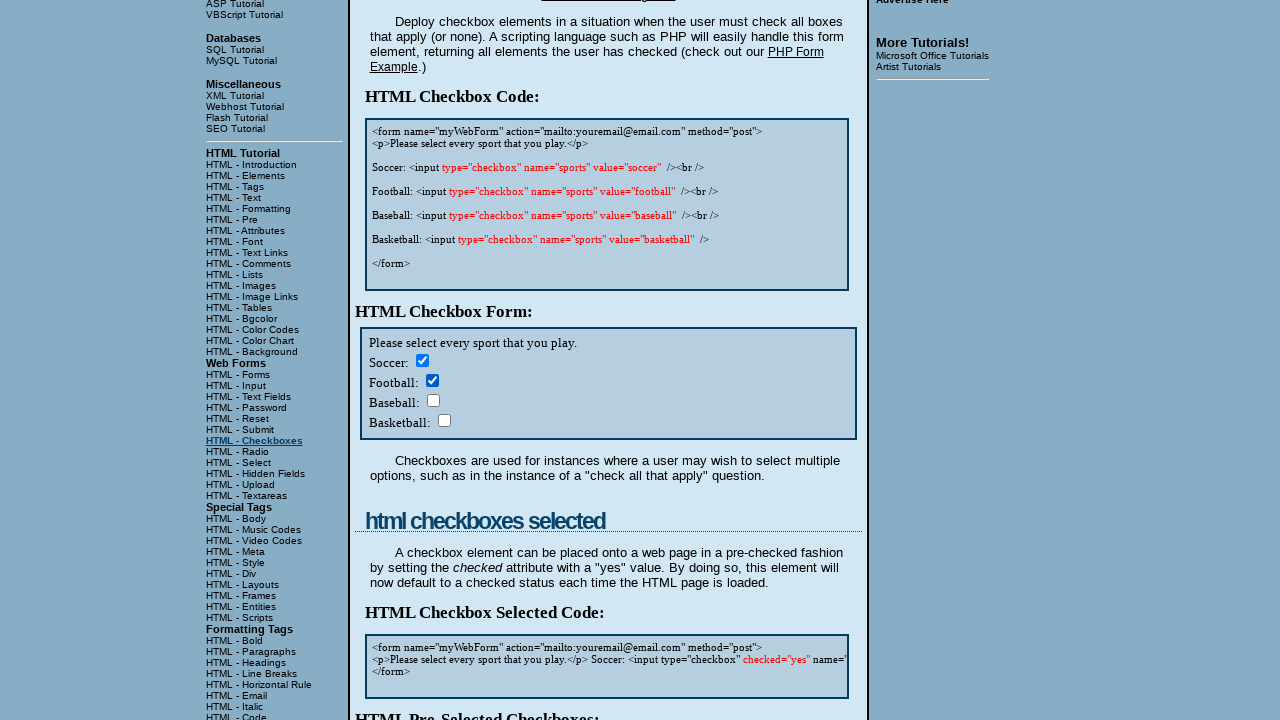

Clicked checkbox 3 of 4 at (433, 400) on xpath=//html/body/table[3]/tbody/tr[1]/td[2]/table/tbody/tr/td/div[4] >> [type='
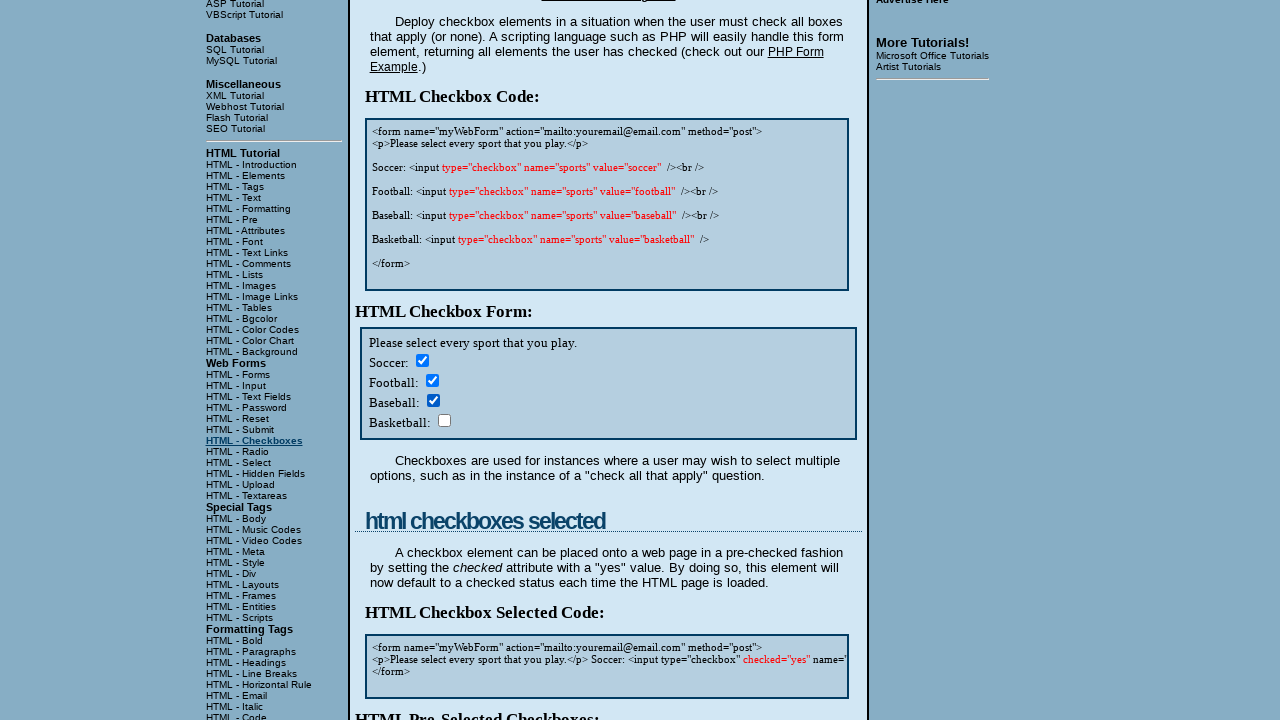

Clicked checkbox 4 of 4 at (444, 420) on xpath=//html/body/table[3]/tbody/tr[1]/td[2]/table/tbody/tr/td/div[4] >> [type='
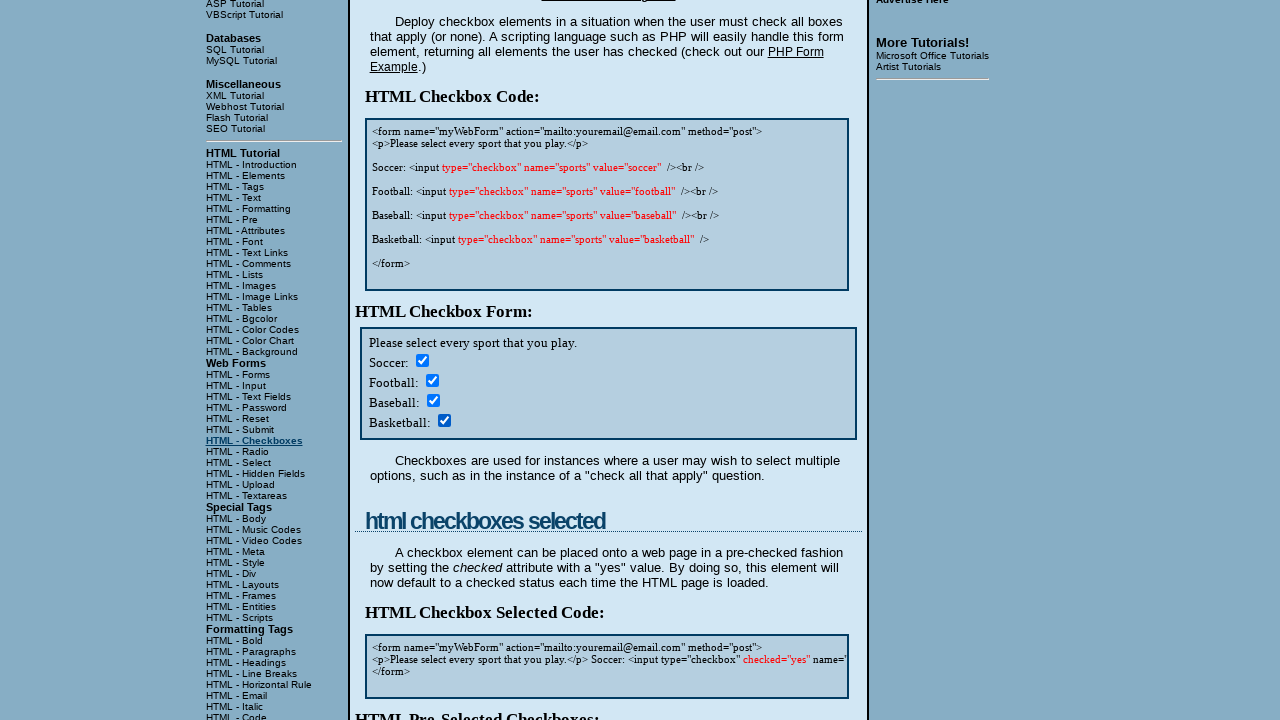

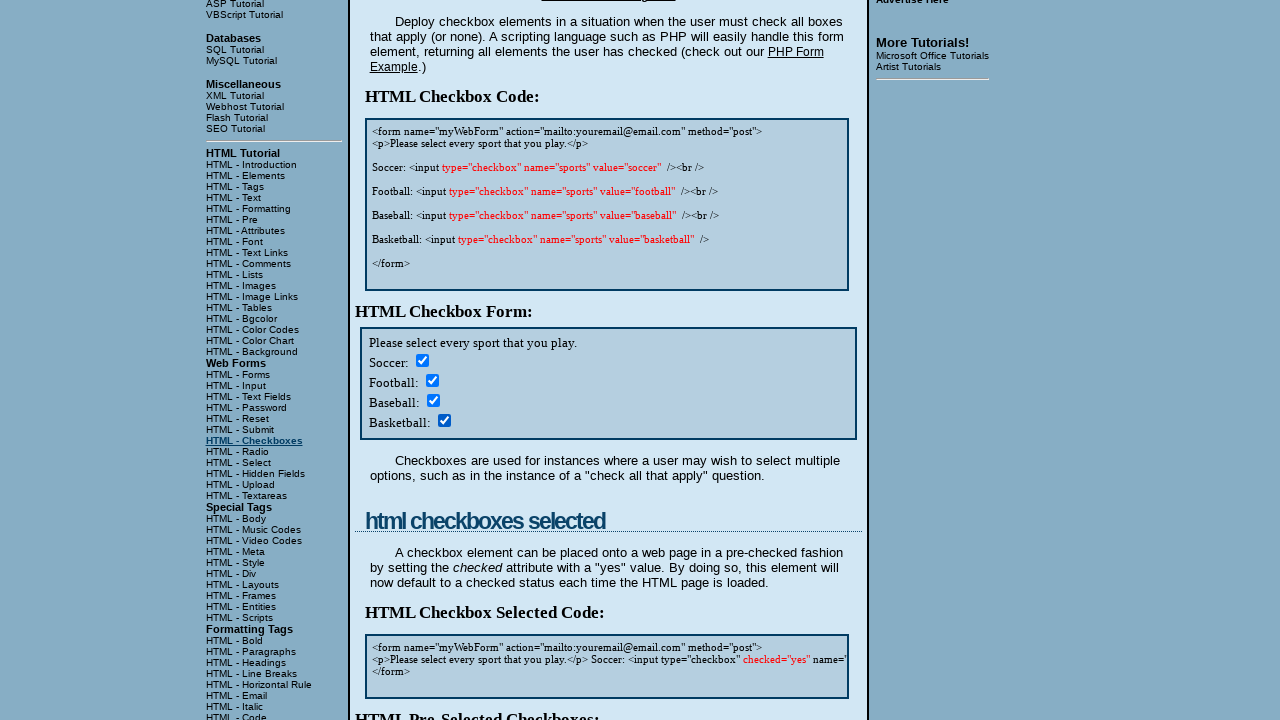